Tests JavaScript alert functionality on DemoQA by navigating to Alerts page, clicking a timer alert button that triggers an alert after 5 seconds, verifying the alert text, and accepting the alert.

Starting URL: https://demoqa.com/browser-windows

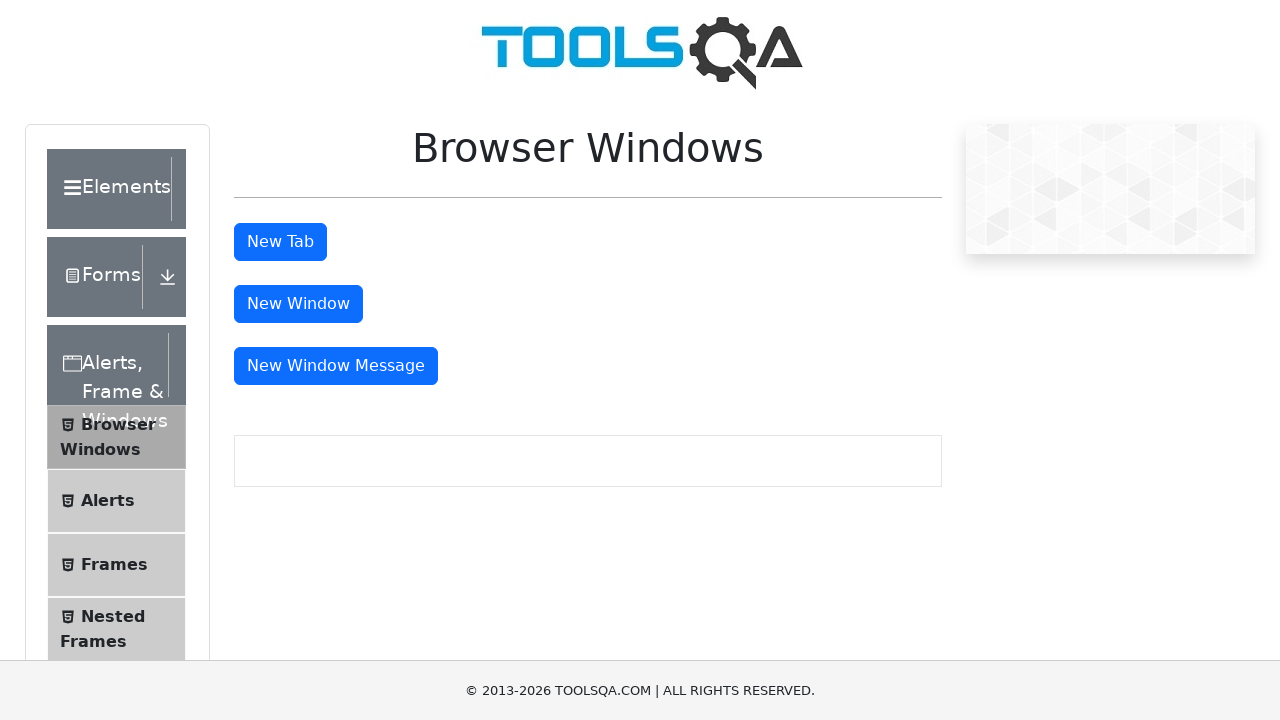

Clicked on Alerts menu item in the sidebar at (108, 501) on xpath=(//span[@class='text'])[12]
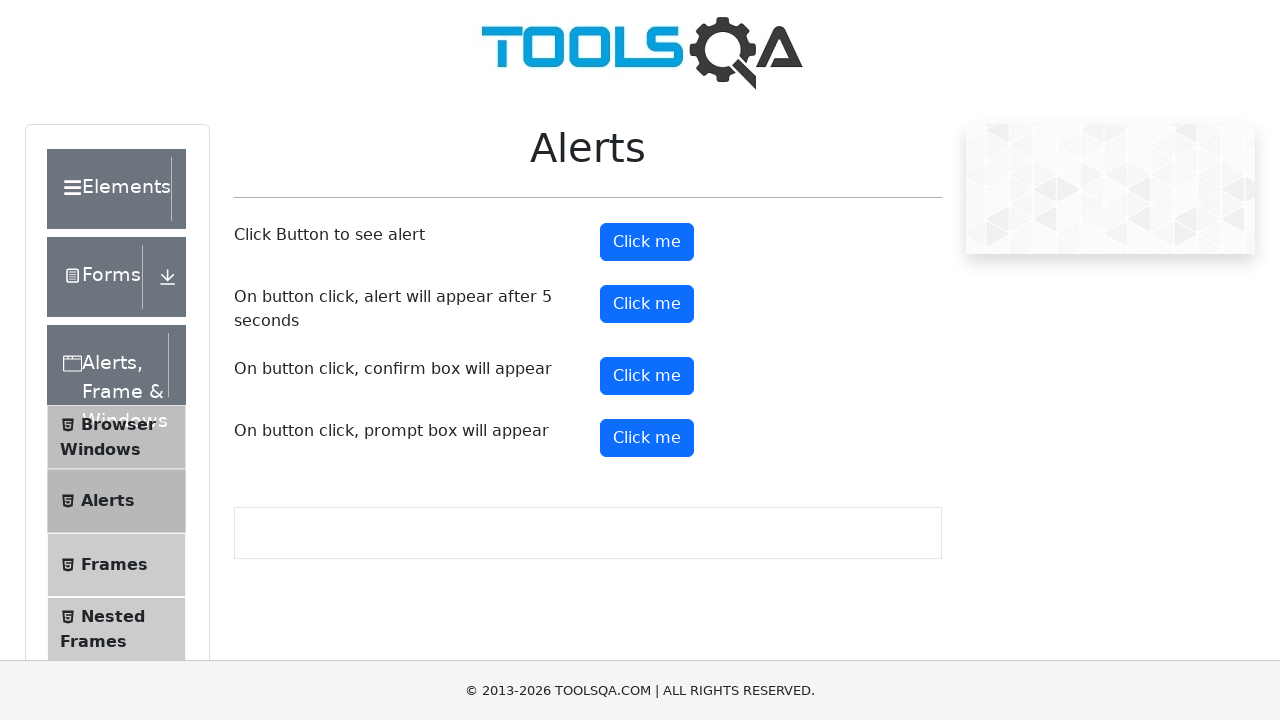

Set up dialog handler for alert verification
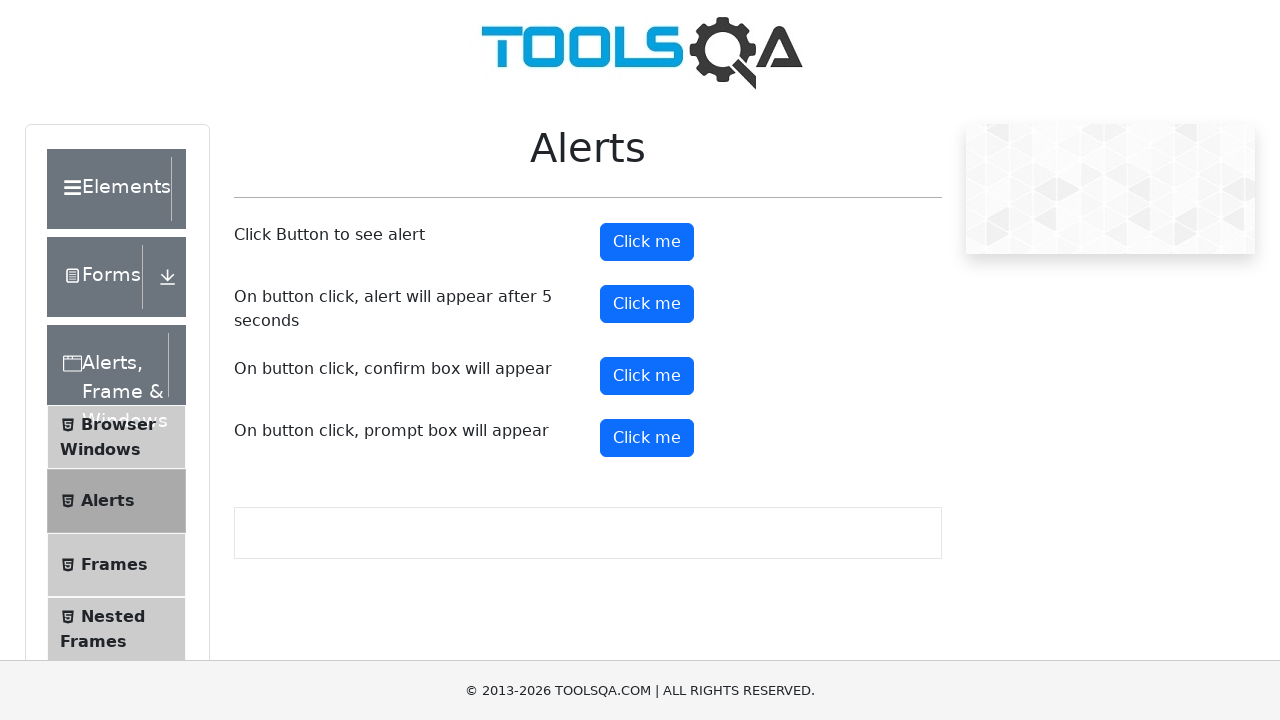

Clicked the timer alert button at (647, 304) on #timerAlertButton
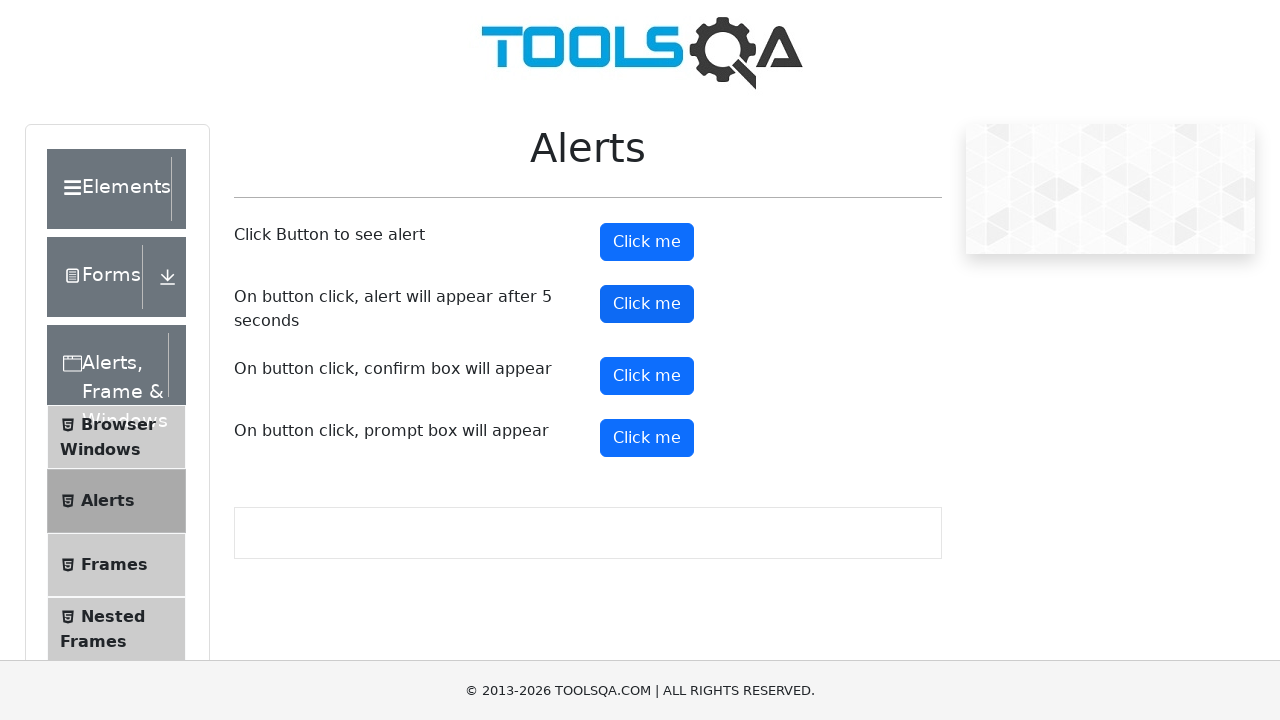

Waited 6 seconds for alert to appear and be handled
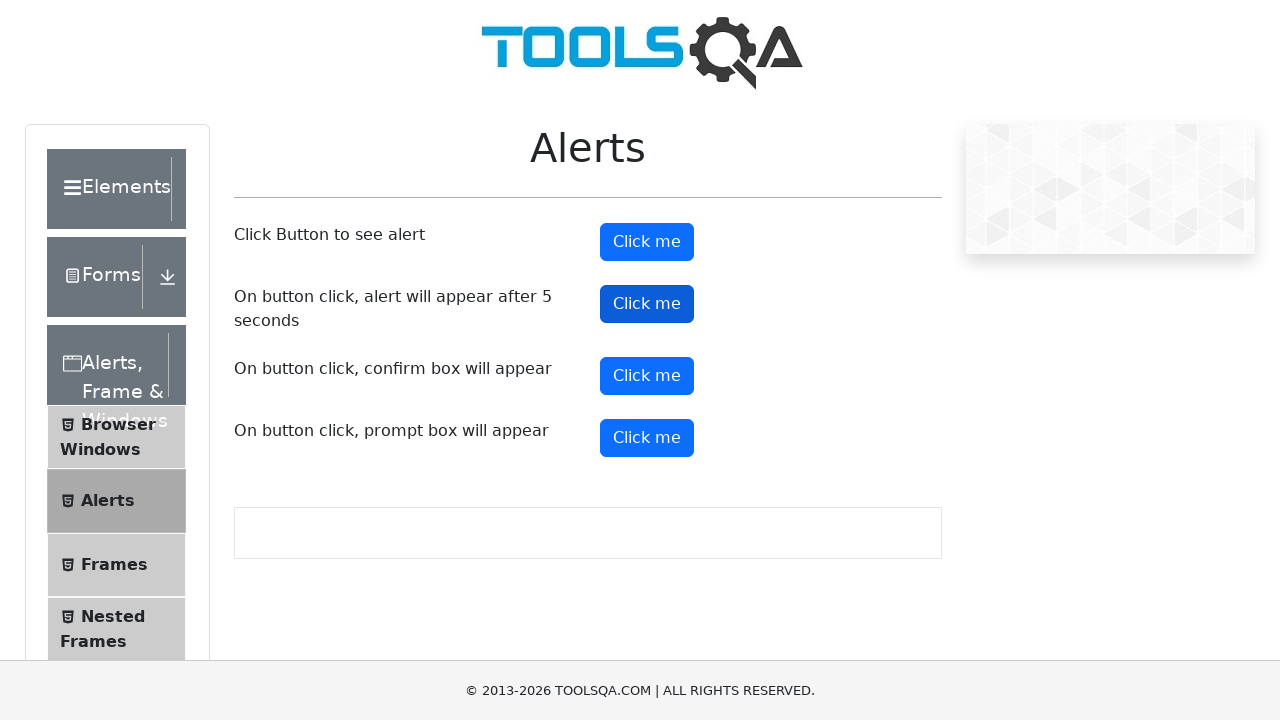

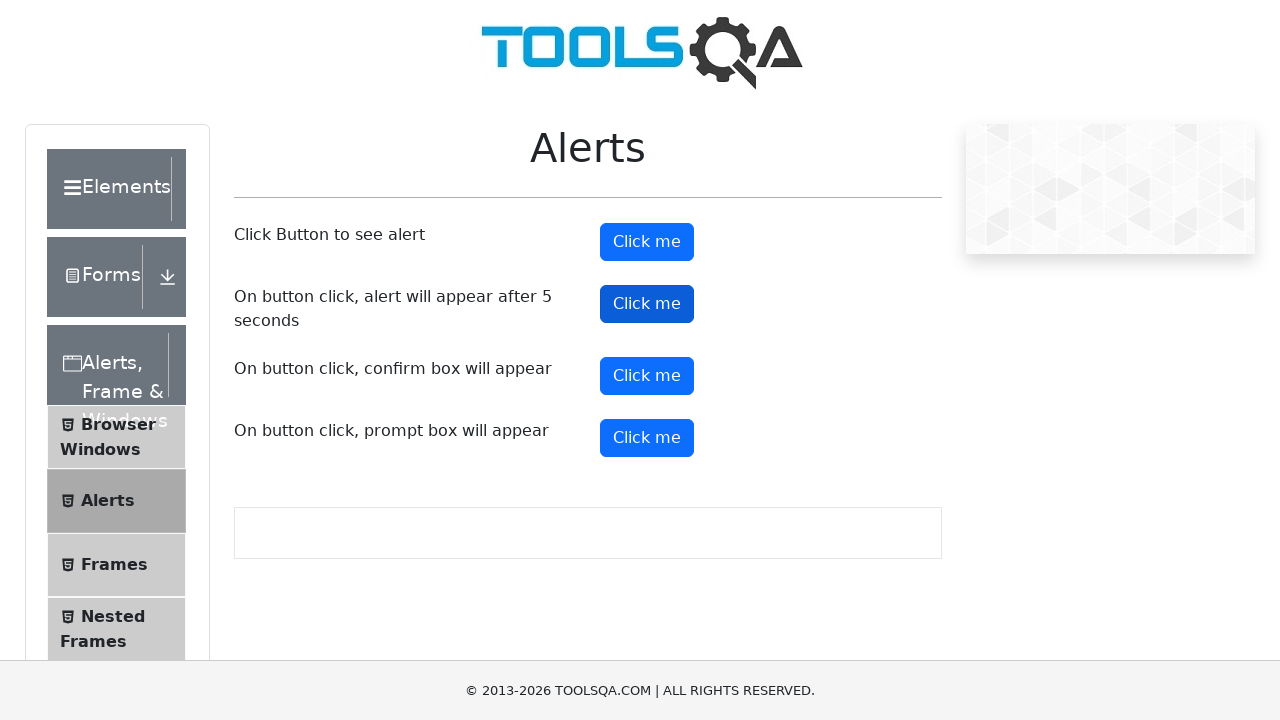